Tests clicking an adder button and verifying a dynamically added element appears after waiting

Starting URL: https://www.selenium.dev/selenium/web/dynamic.html

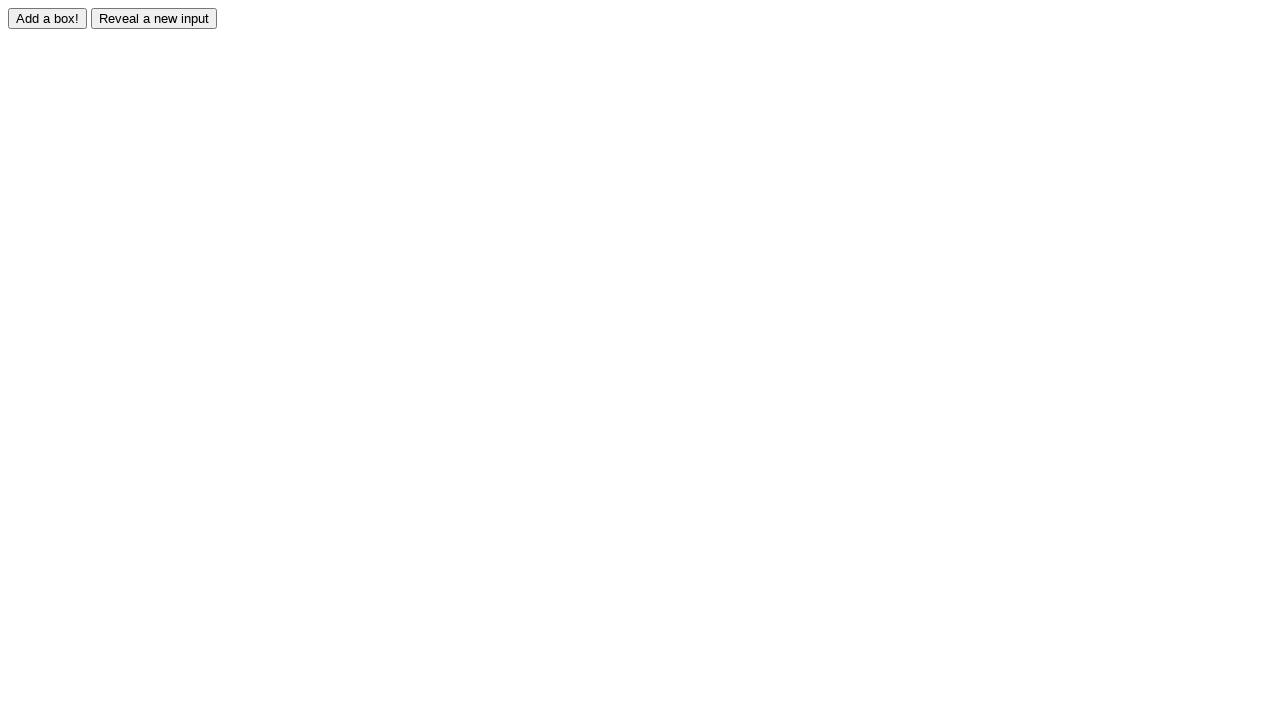

Clicked adder button to trigger dynamic element creation at (48, 18) on #adder
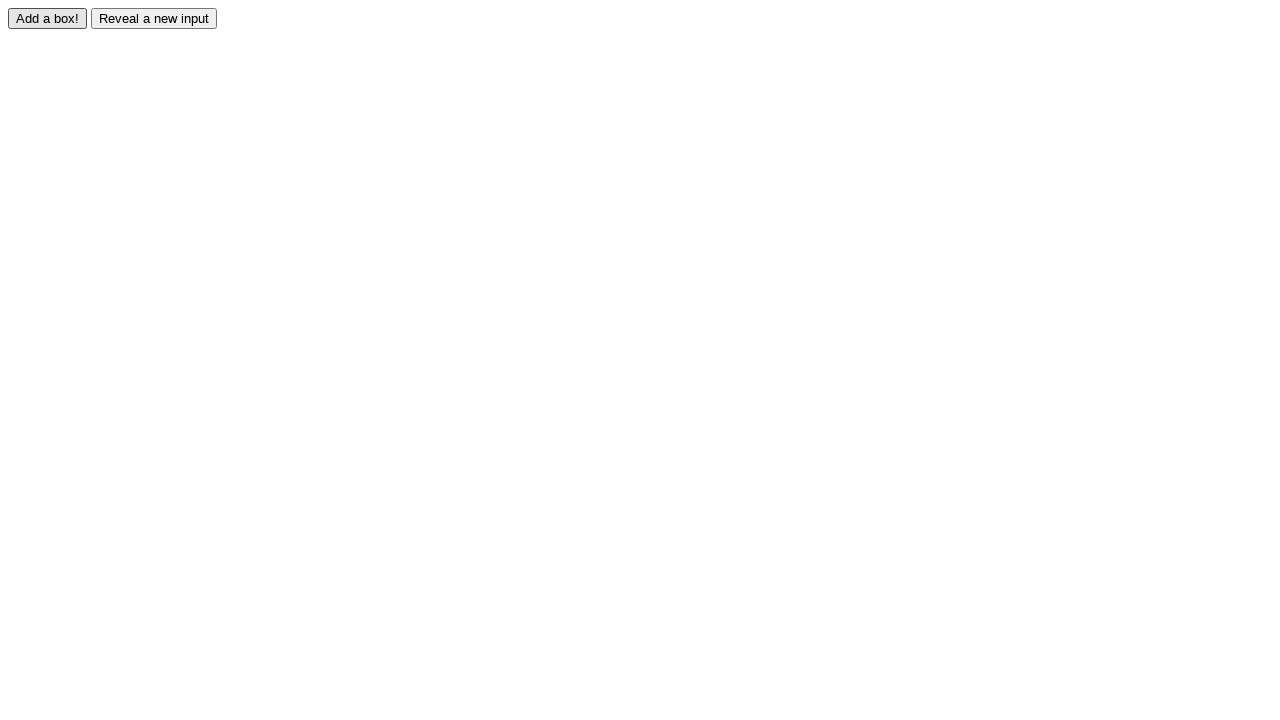

Waited for dynamically added element #box0 to appear
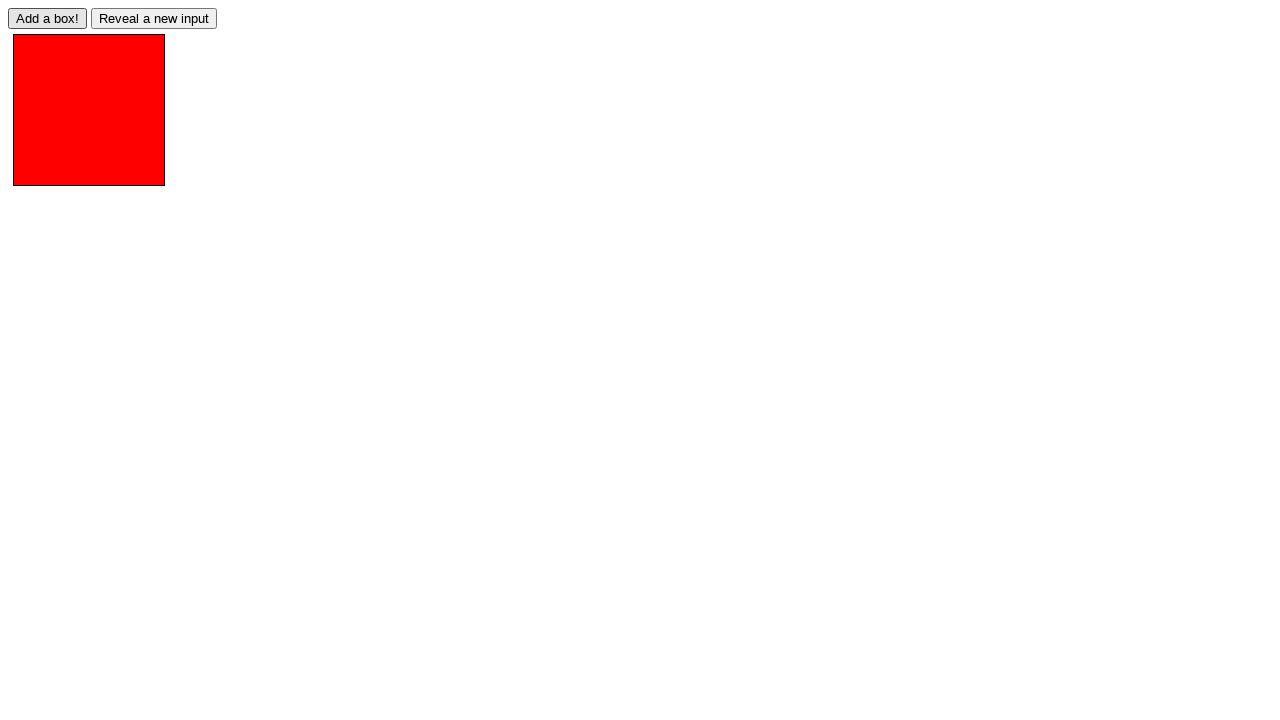

Located the dynamically added element #box0
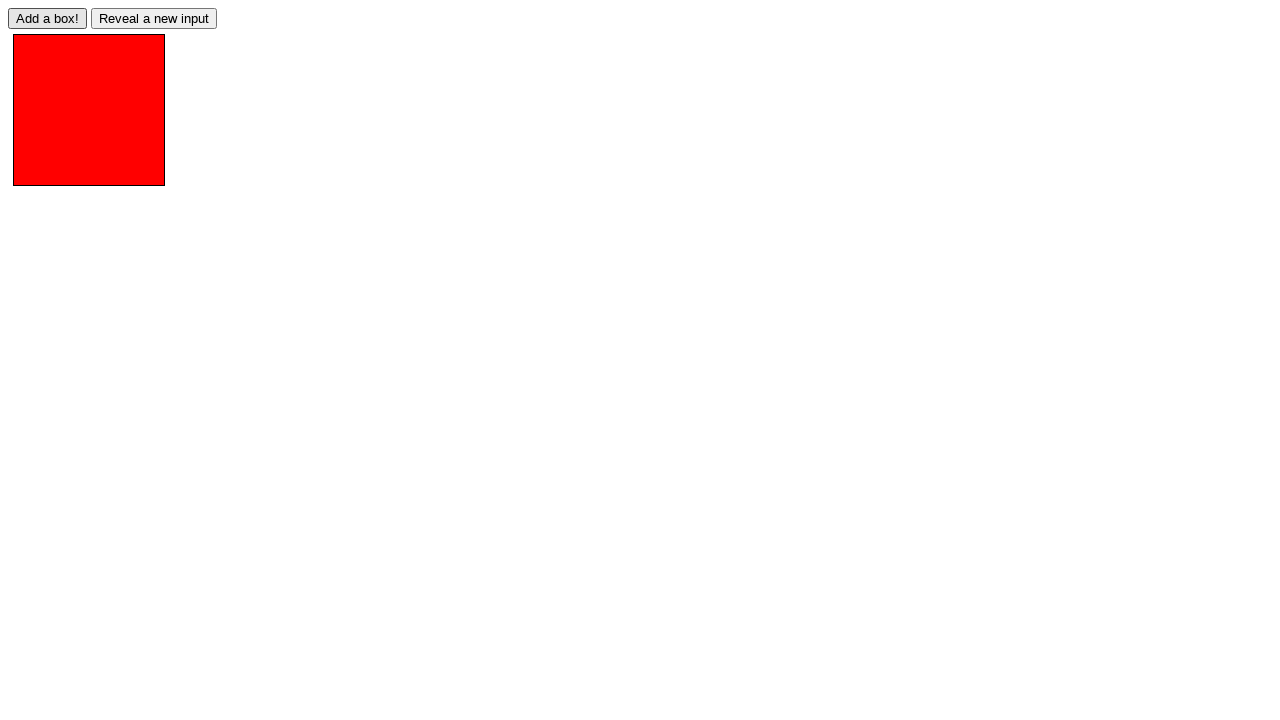

Verified that element #box0 has the expected 'redbox' class
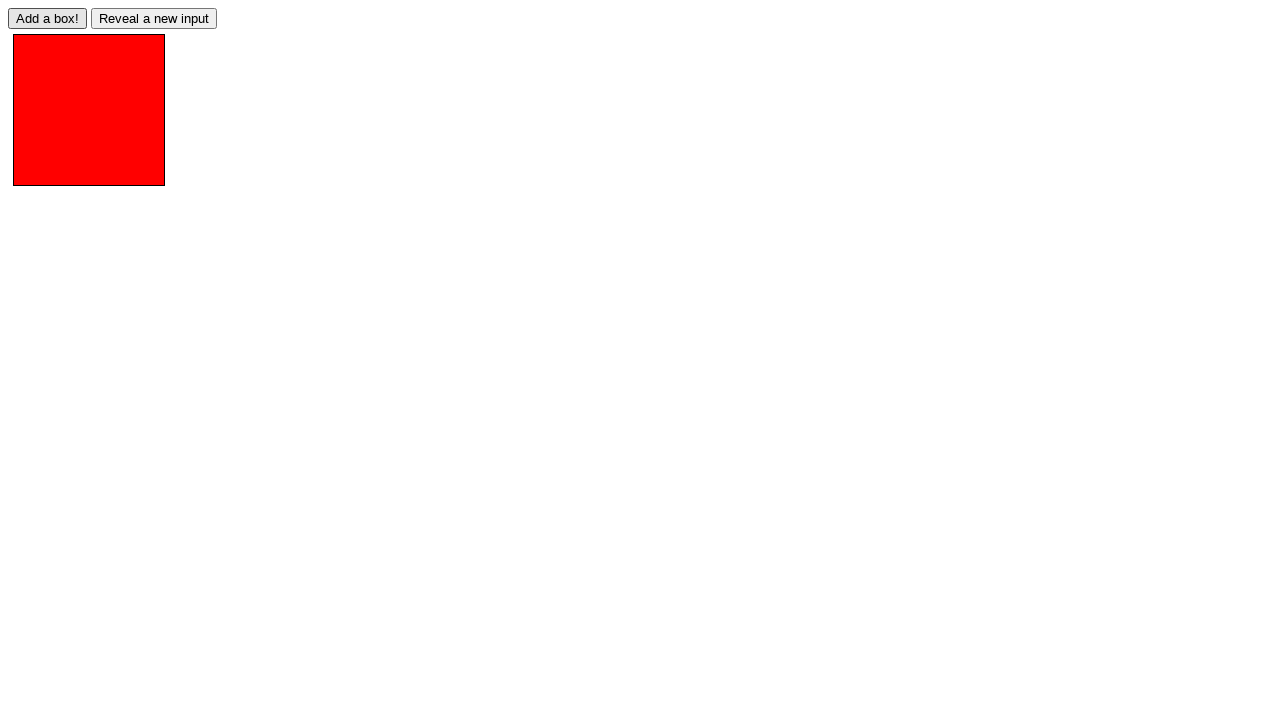

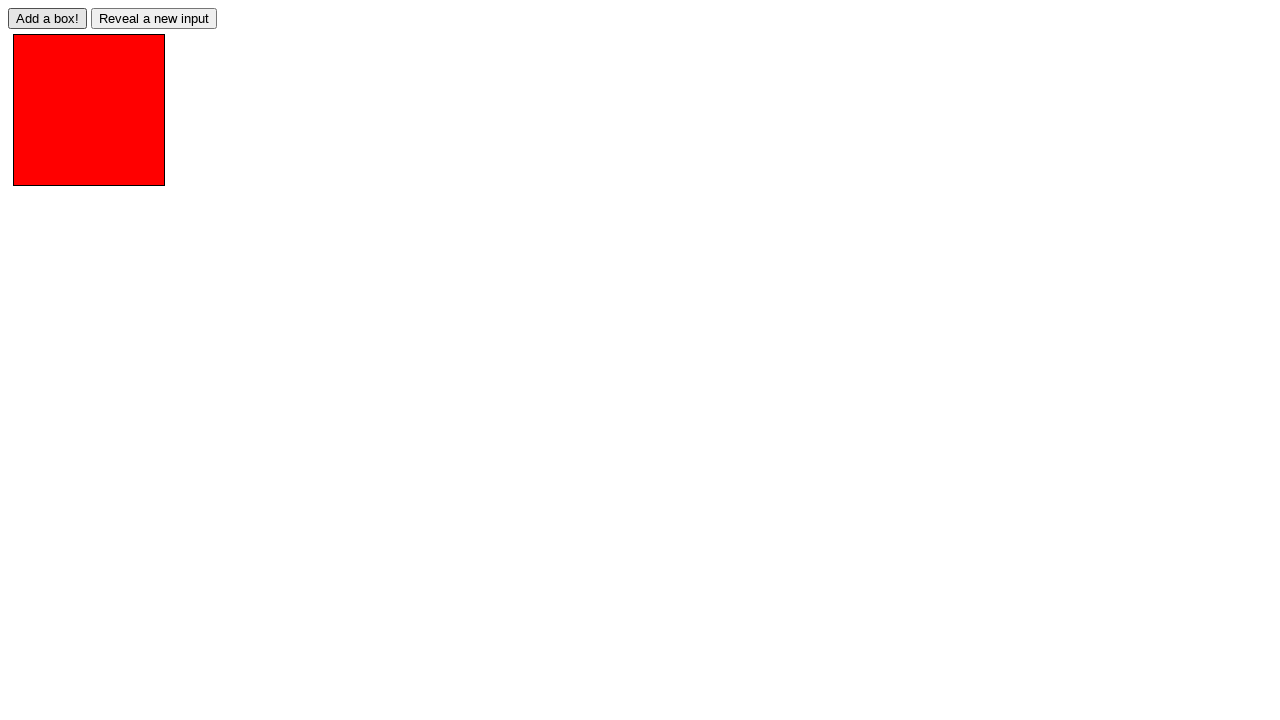